Tests double-click functionality on W3Schools demo page by entering text in a field and double-clicking a button to copy the text

Starting URL: https://www.w3schools.com/tags/tryit.asp?filename=tryhtml5_ev_ondblclick3

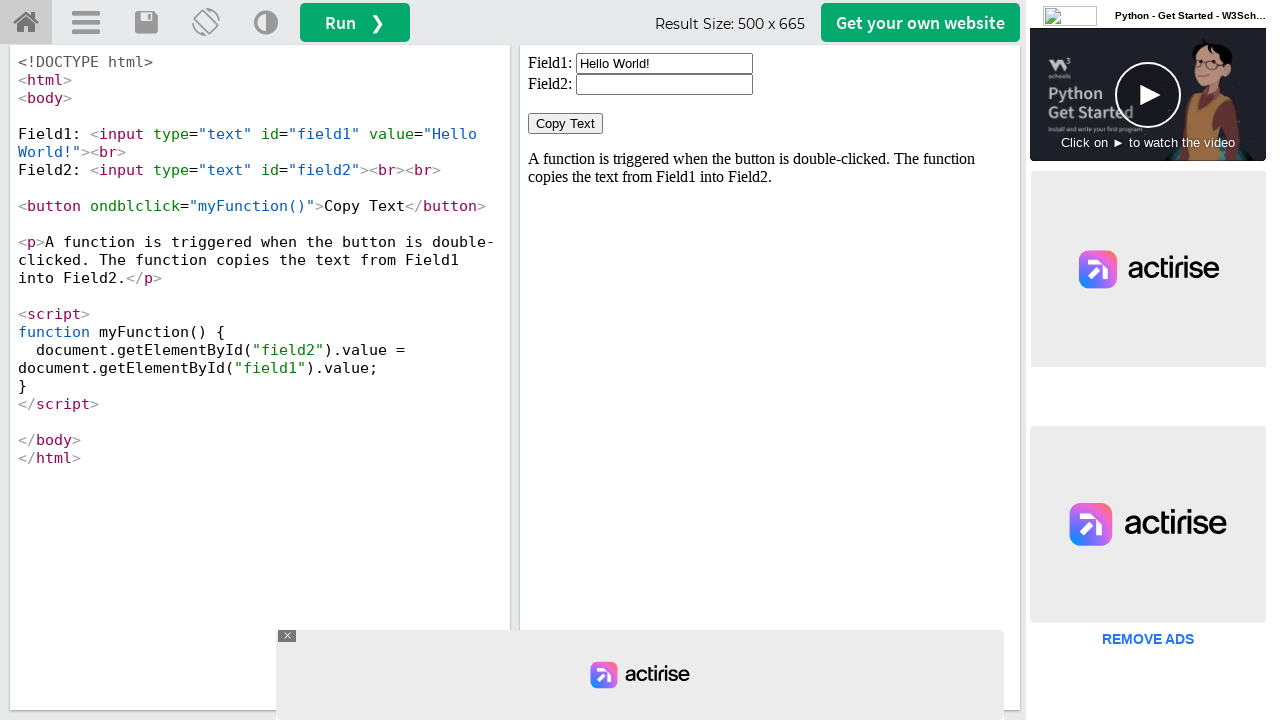

Located iframe containing the demo content
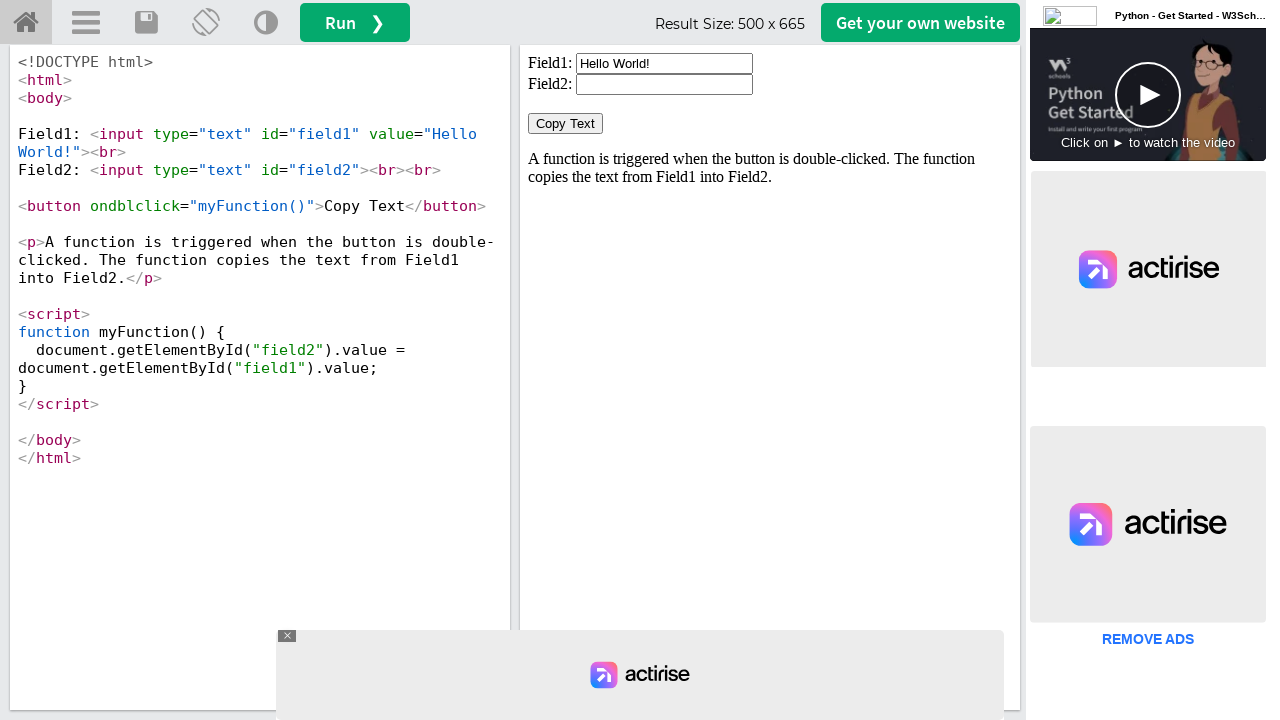

Cleared the text input field on iframe#iframeResult >> internal:control=enter-frame >> xpath=//input[@id='field1
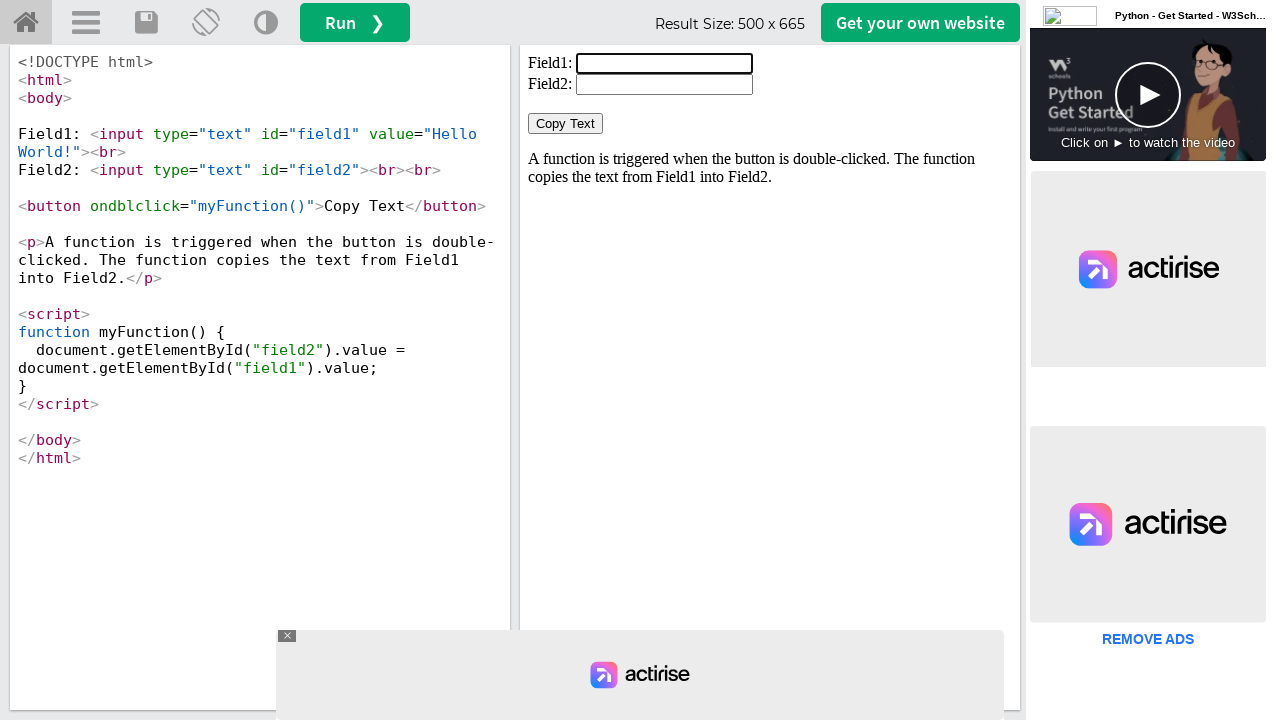

Filled input field with 'Welcome to Selenium' on iframe#iframeResult >> internal:control=enter-frame >> xpath=//input[@id='field1
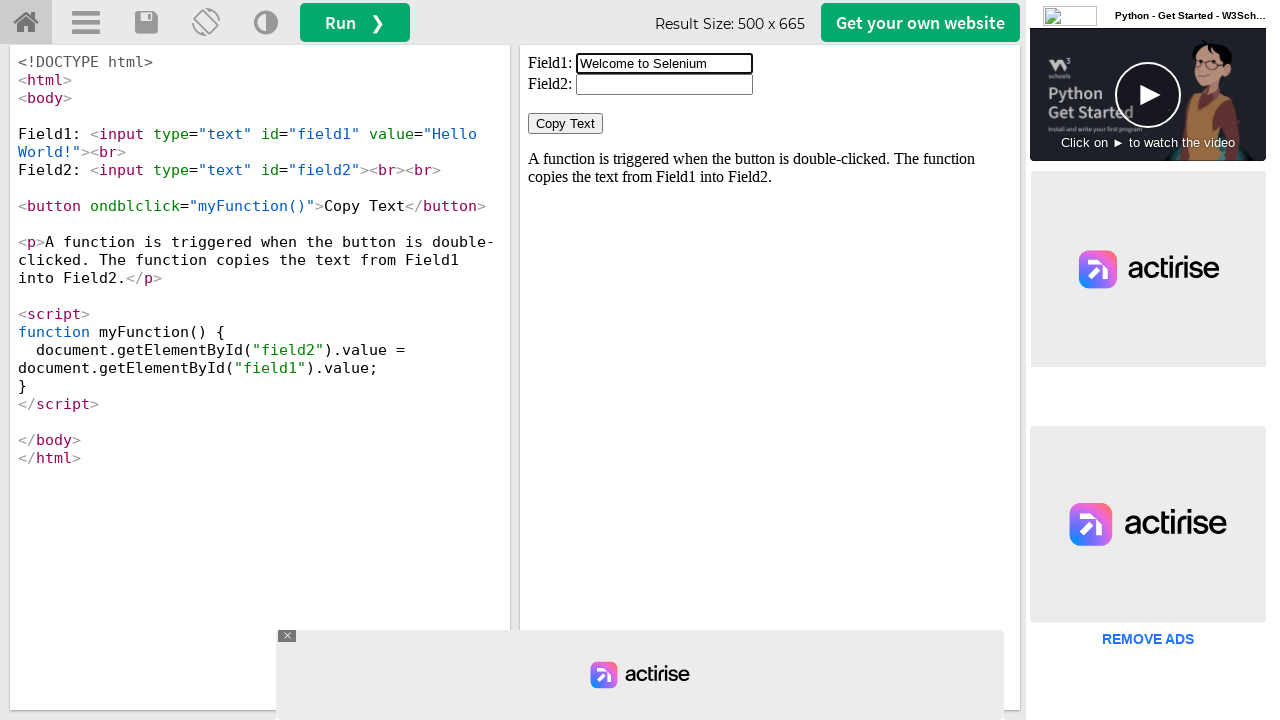

Double-clicked the Copy Text button to copy the entered text at (566, 124) on iframe#iframeResult >> internal:control=enter-frame >> xpath=//button[contains(t
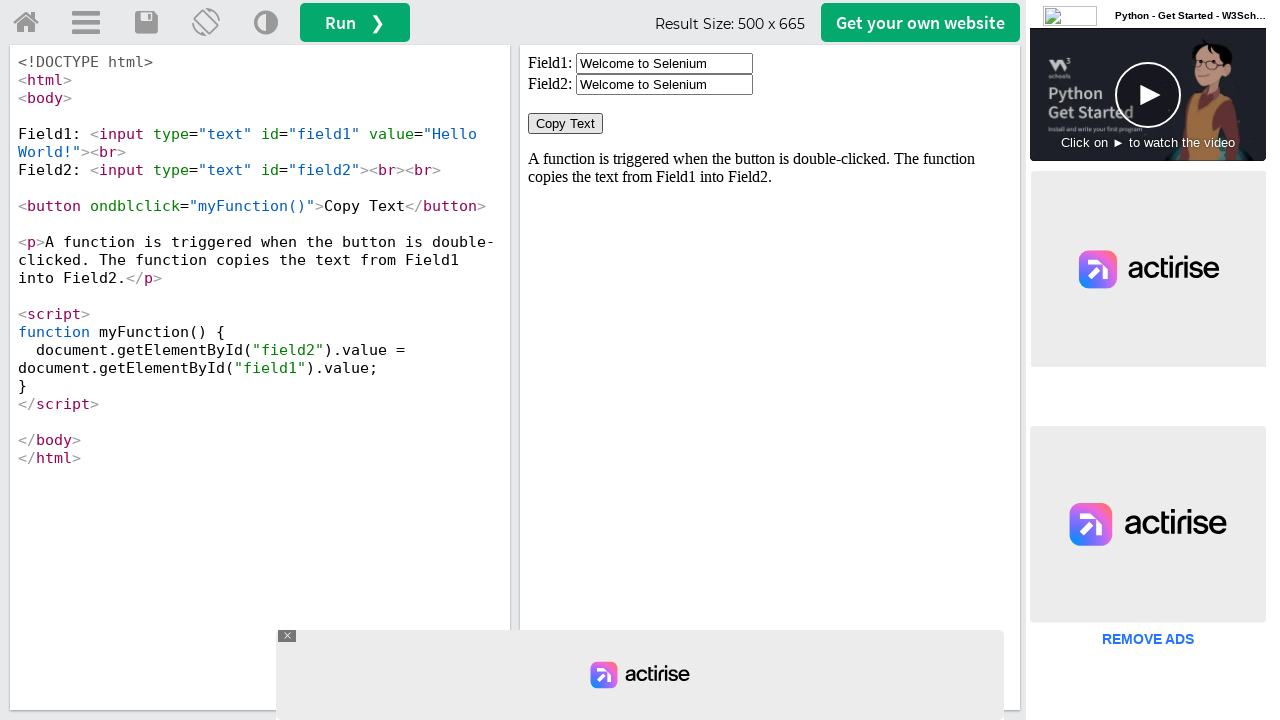

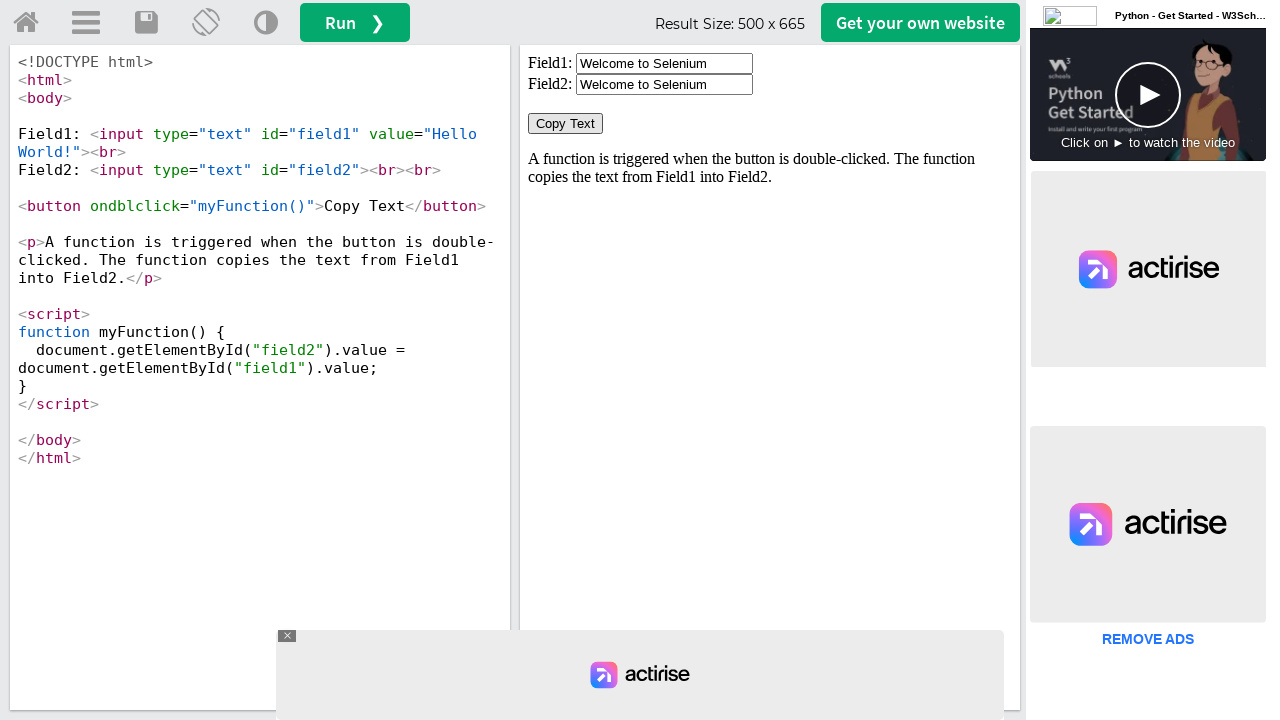